Tests JavaScript alert handling by clicking a button that triggers an alert and accepting it by clicking OK

Starting URL: https://testcenter.techproeducation.com/index.php?page=javascript-alerts

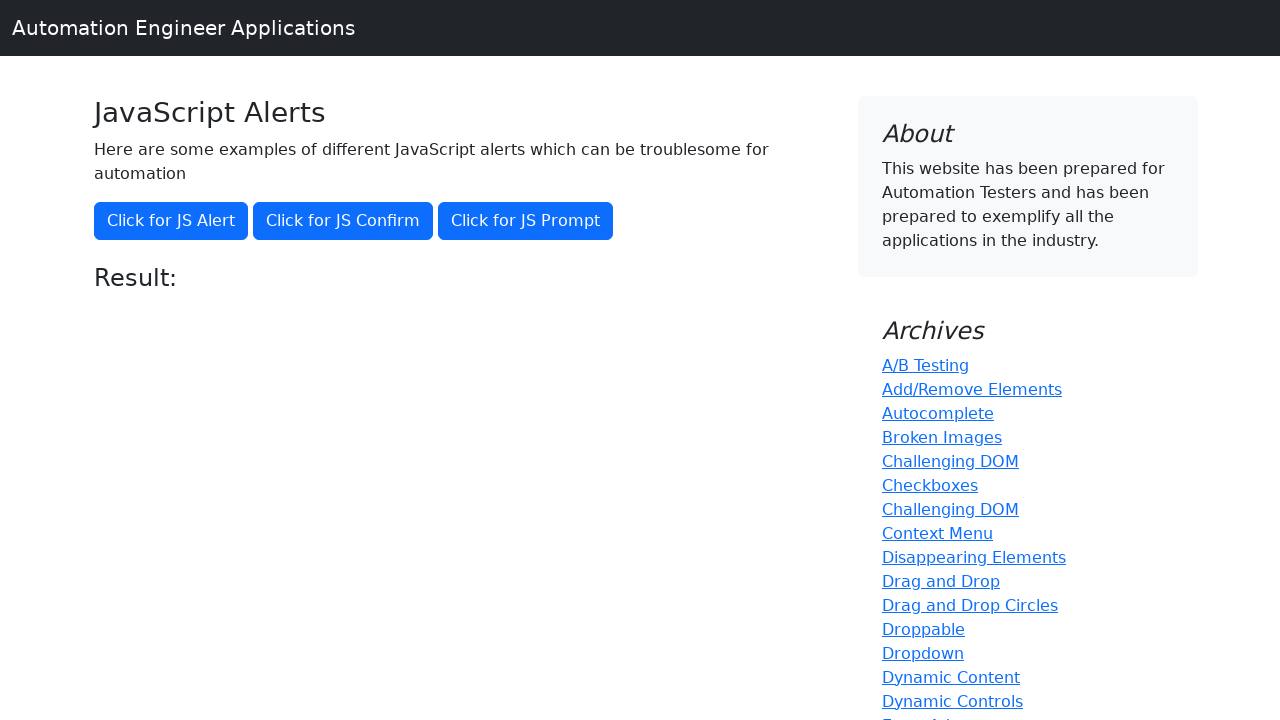

Clicked 'Click for JS Alert' button to trigger JavaScript alert at (171, 221) on xpath=//*[text()='Click for JS Alert']
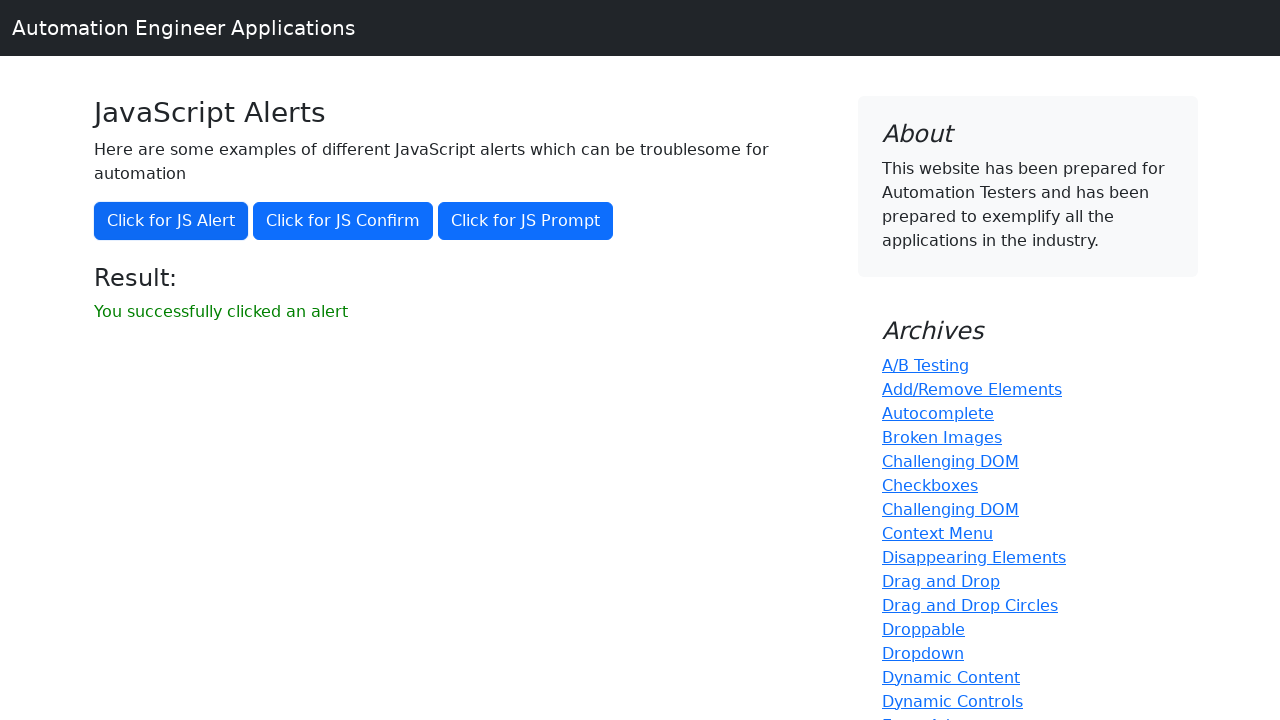

Set up dialog handler to accept alerts
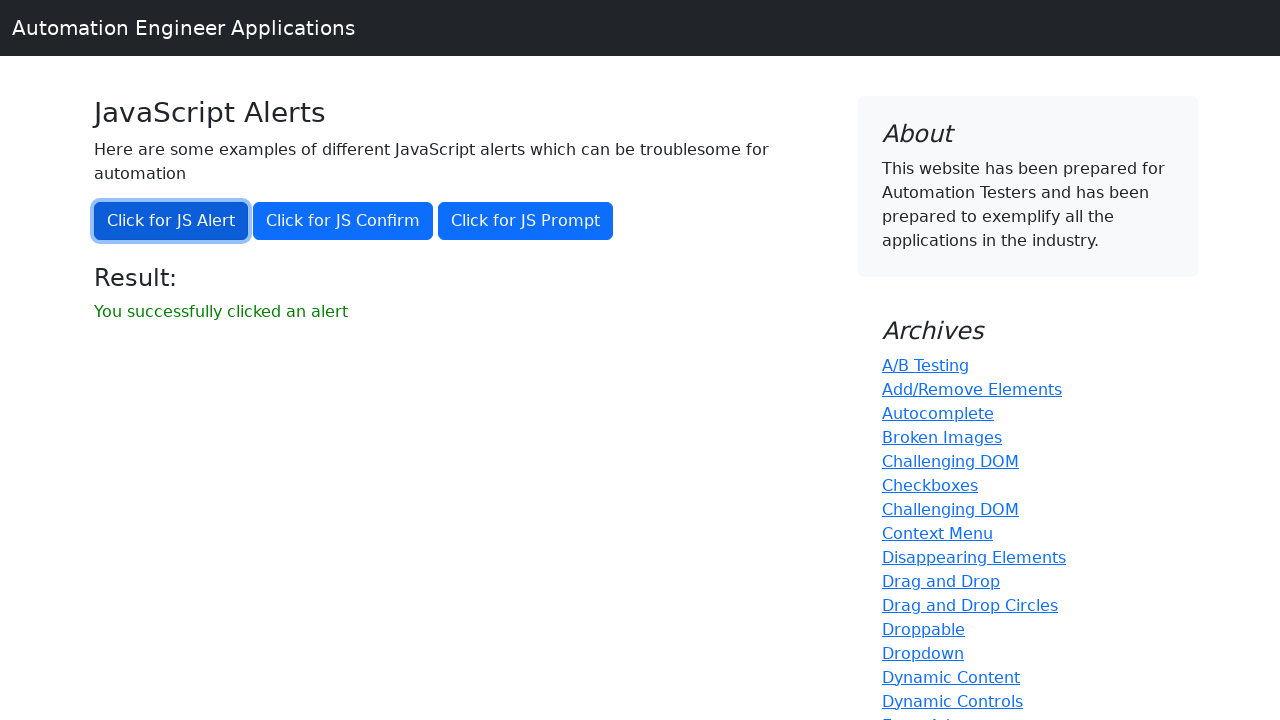

Clicked 'Click for JS Alert' button again and accepted the alert at (171, 221) on xpath=//*[text()='Click for JS Alert']
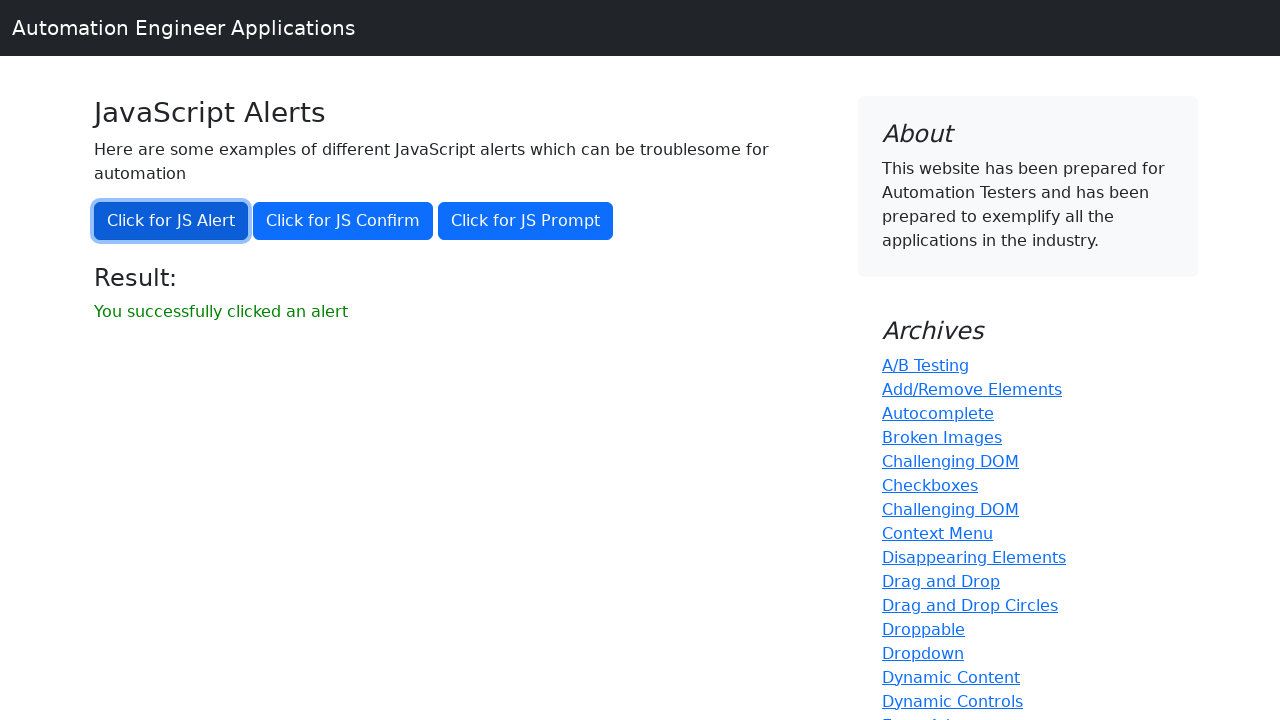

Alert result message appeared on page
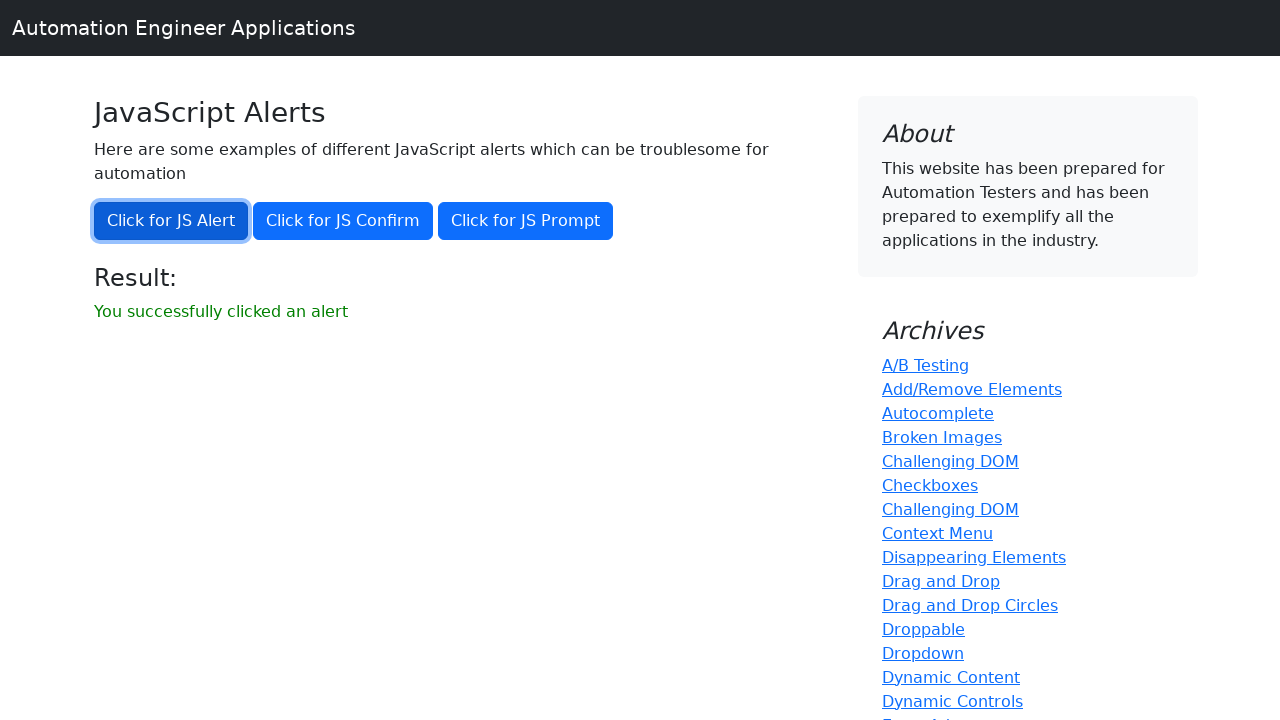

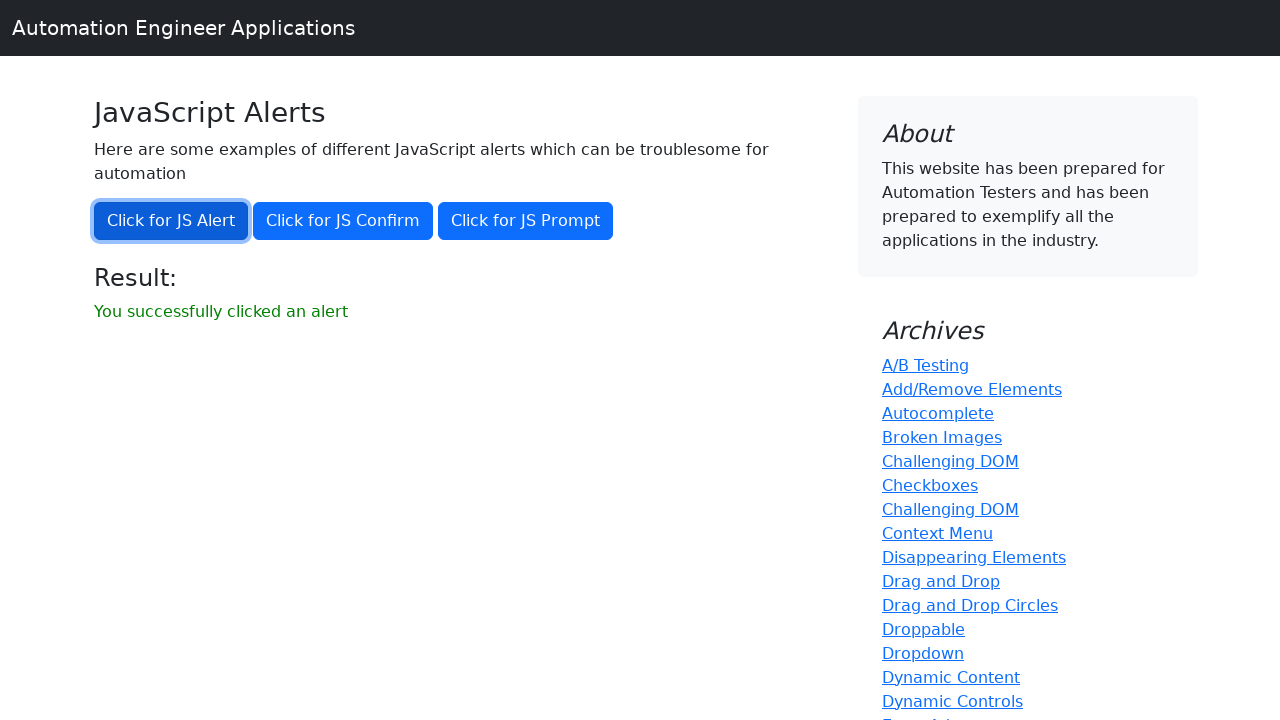